Navigates to the Python.org homepage and verifies that the page title contains "Python"

Starting URL: http://www.python.org

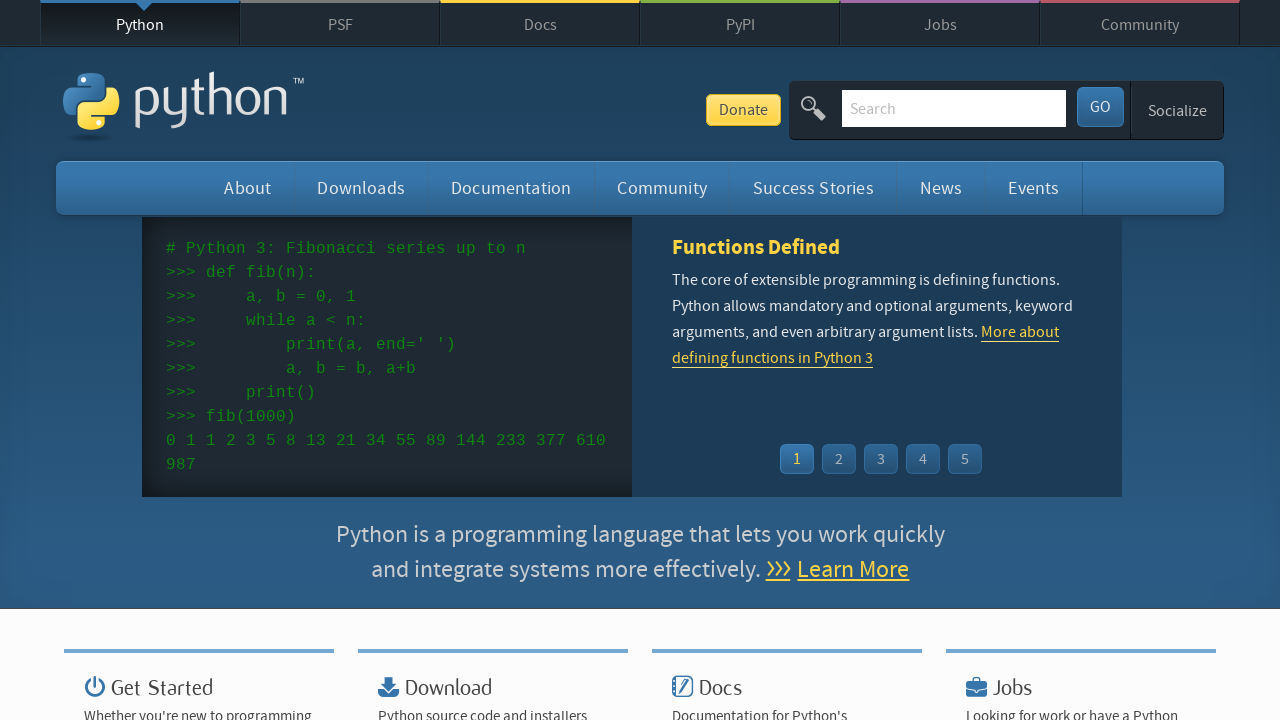

Navigated to Python.org homepage
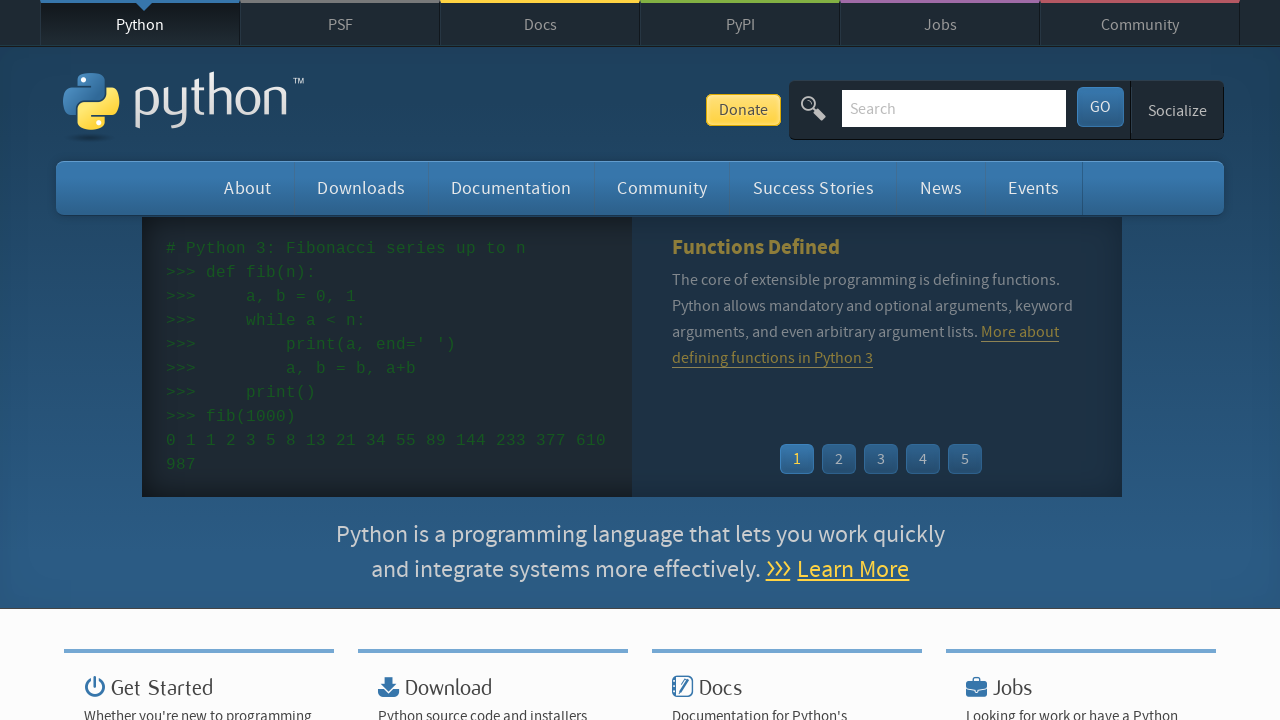

Verified page title contains 'Python'
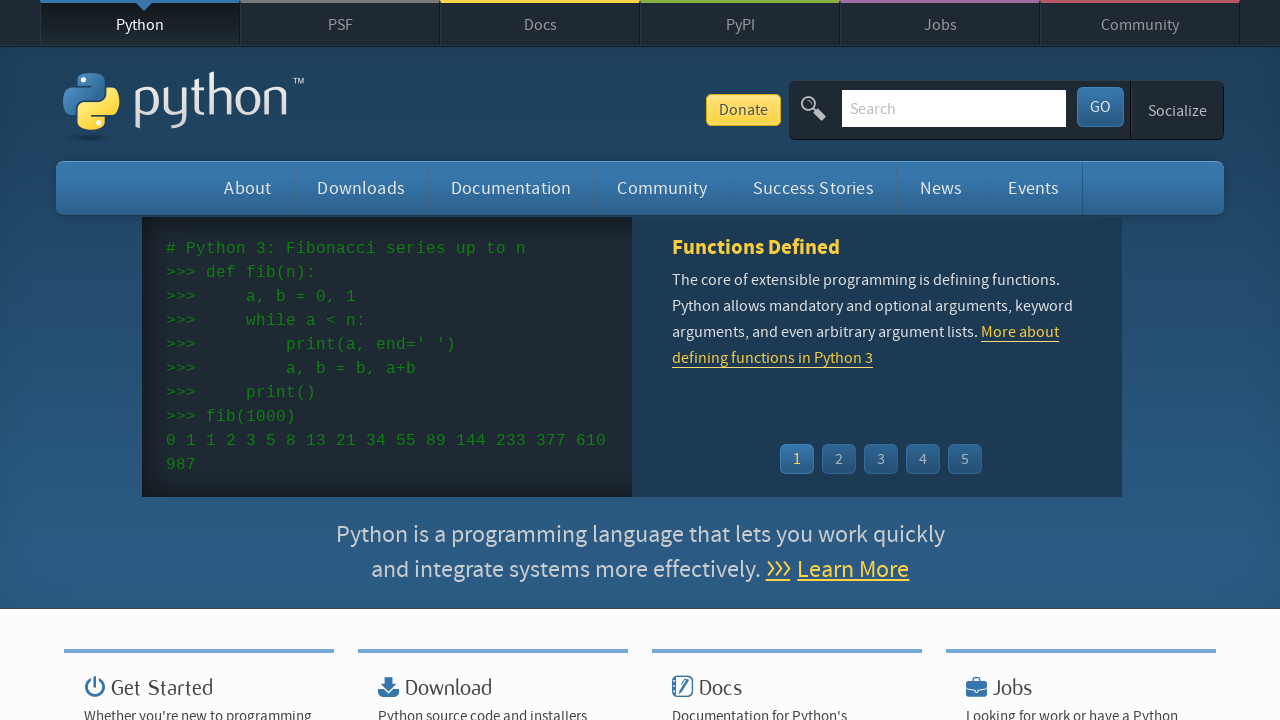

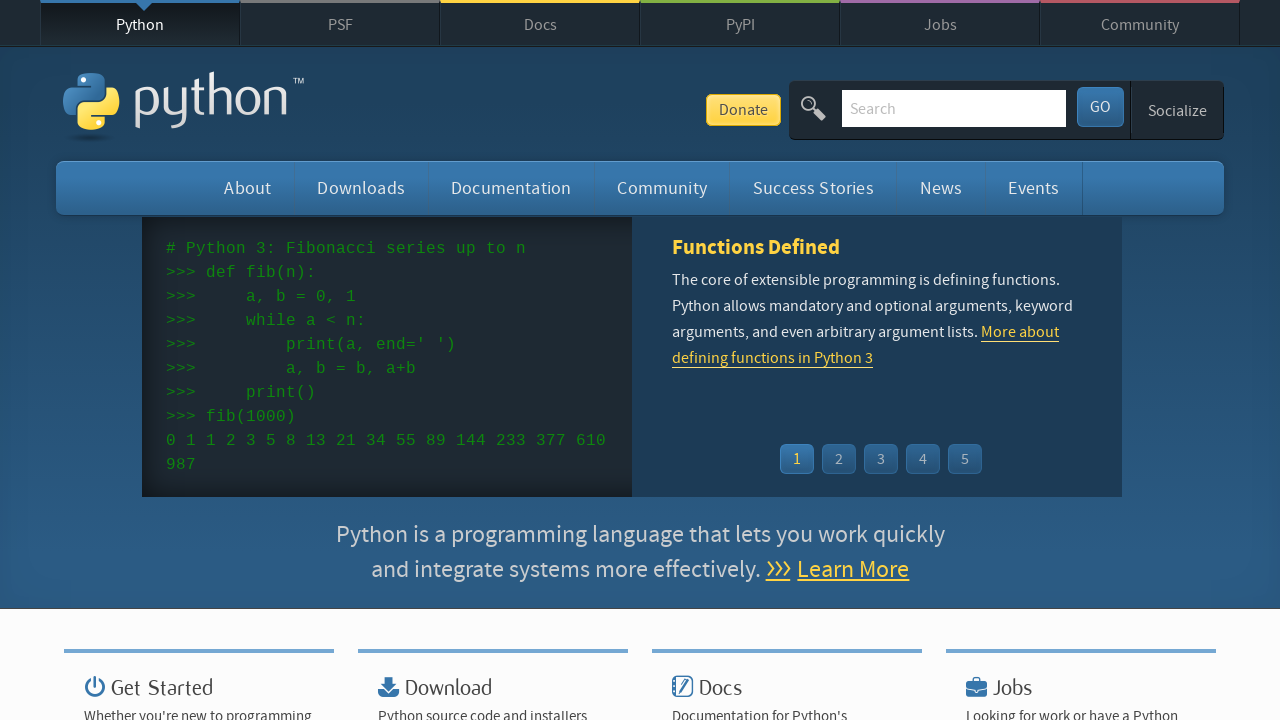